Tests that the potencia field handles alphanumeric input

Starting URL: https://carros-crud.vercel.app/

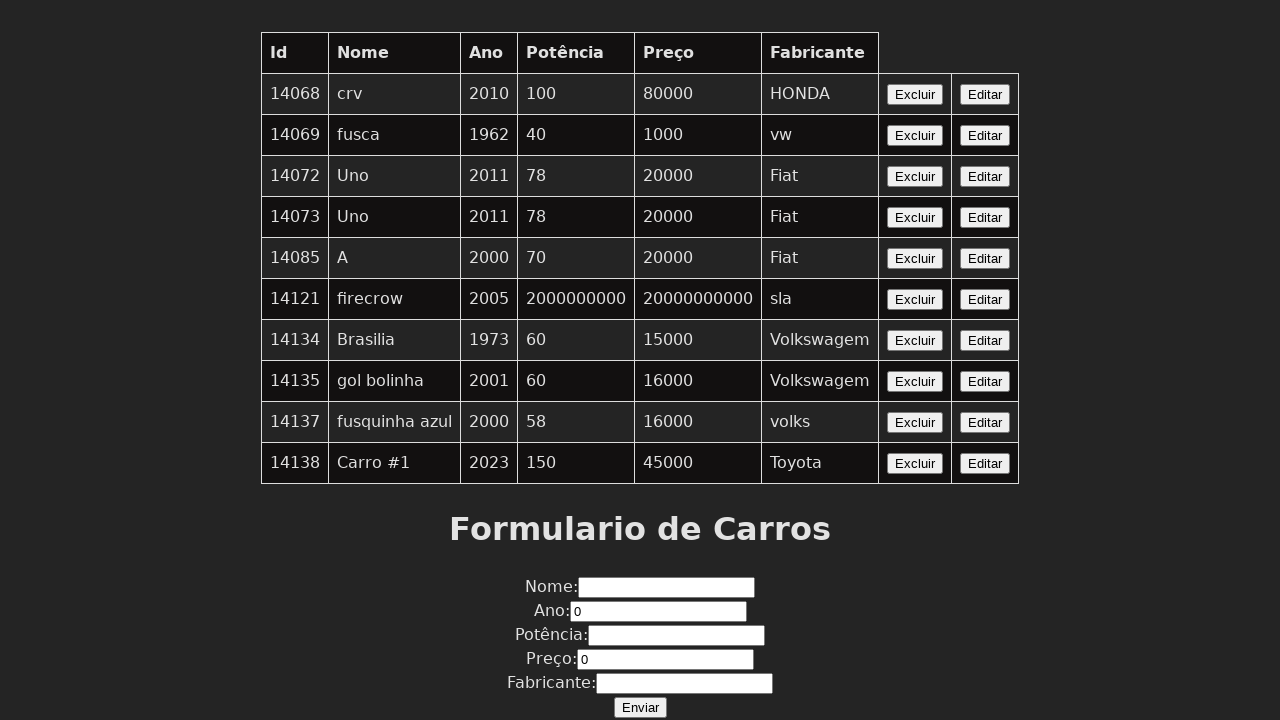

Filled potencia field with alphanumeric text 'abc123' on input[name='potencia']
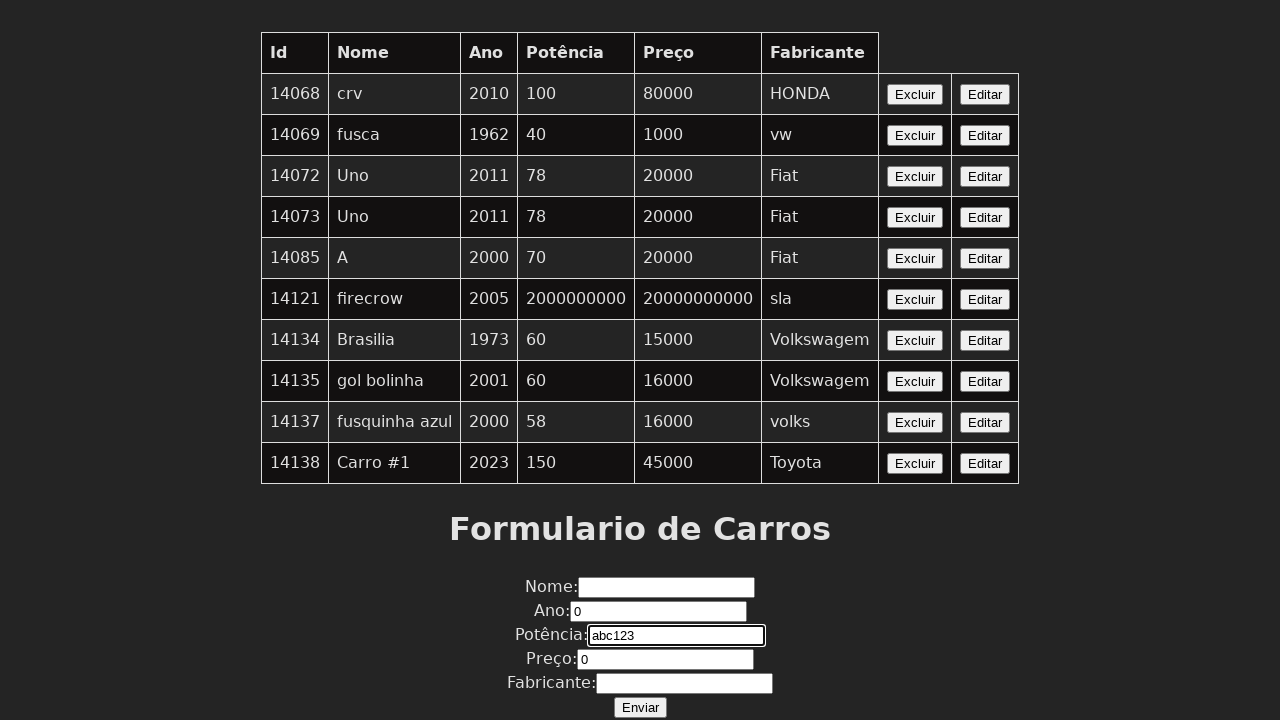

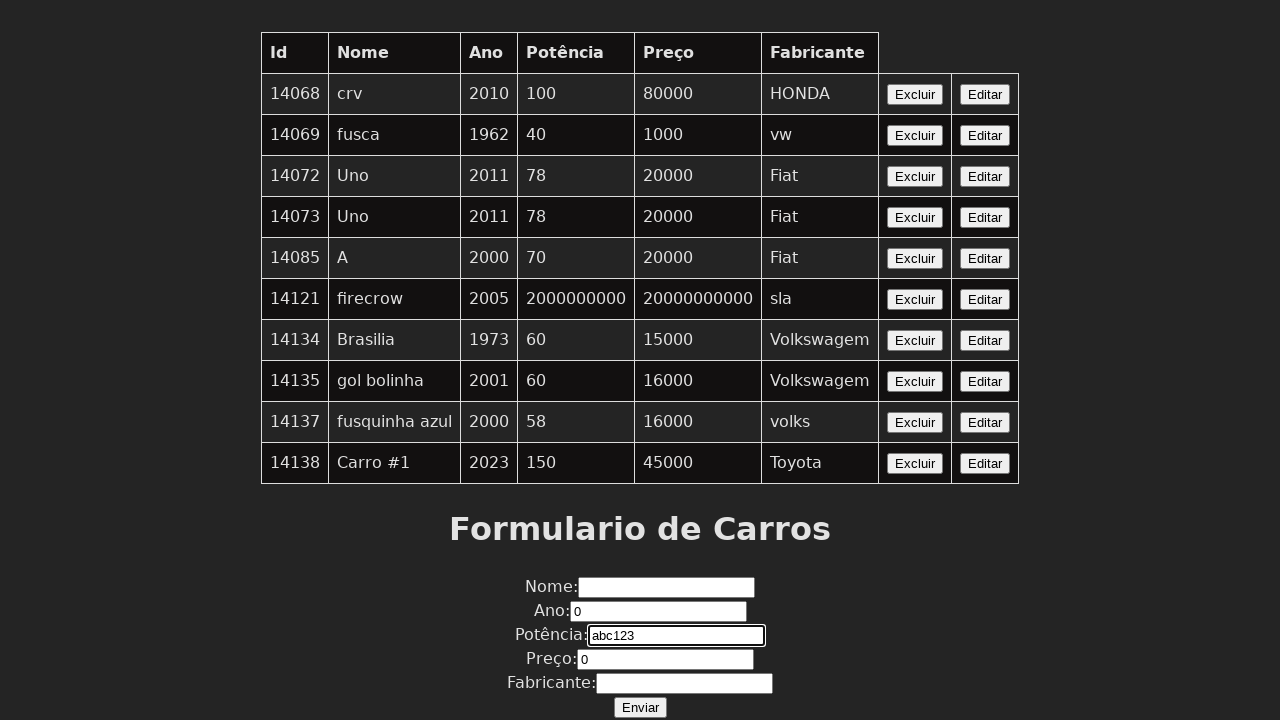